Tests dynamic controls by clicking Remove button, verifying "It's gone!" message appears, then clicking Add button and verifying "It's back!" message appears.

Starting URL: https://the-internet.herokuapp.com/dynamic_controls

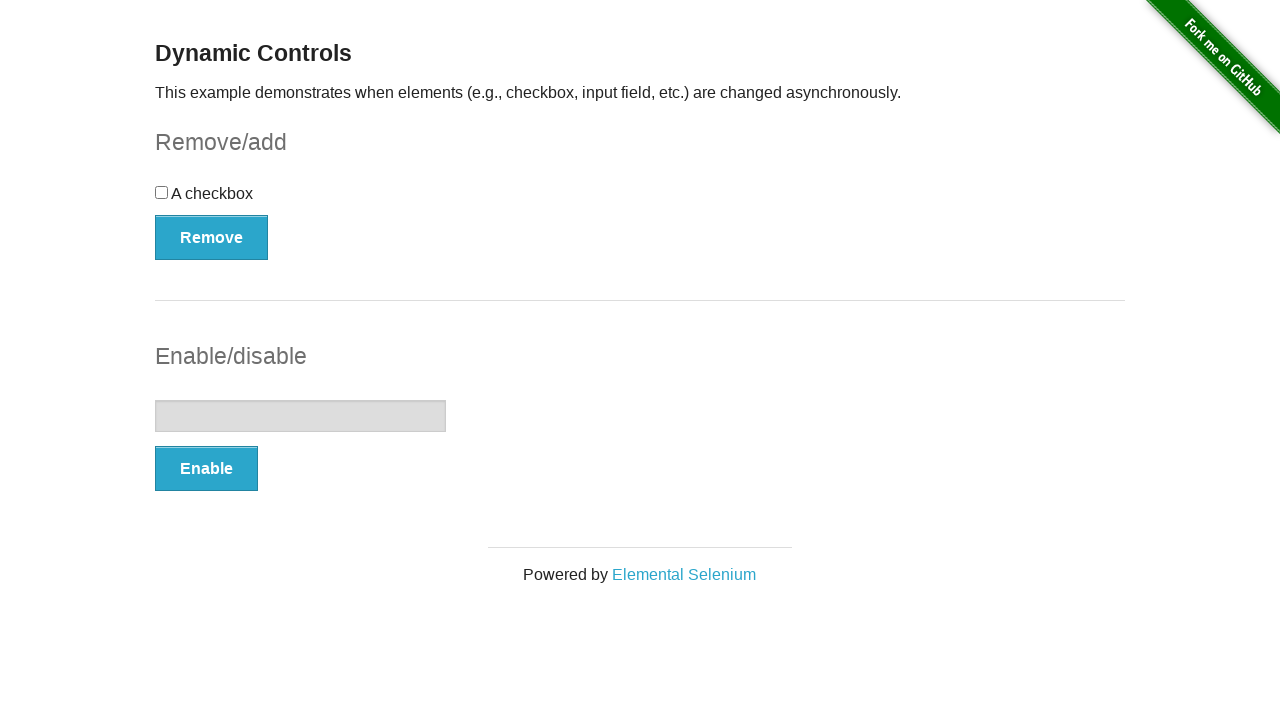

Navigated to dynamic controls page
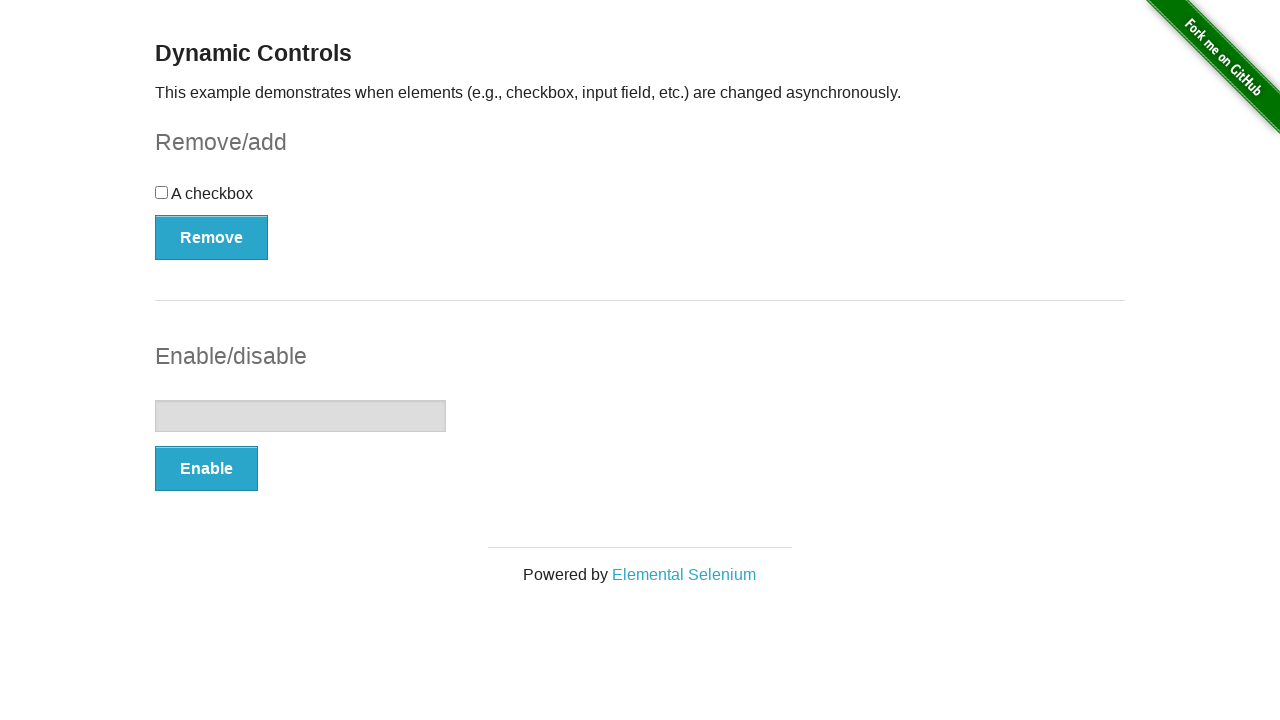

Clicked Remove button at (212, 237) on xpath=//button[.='Remove']
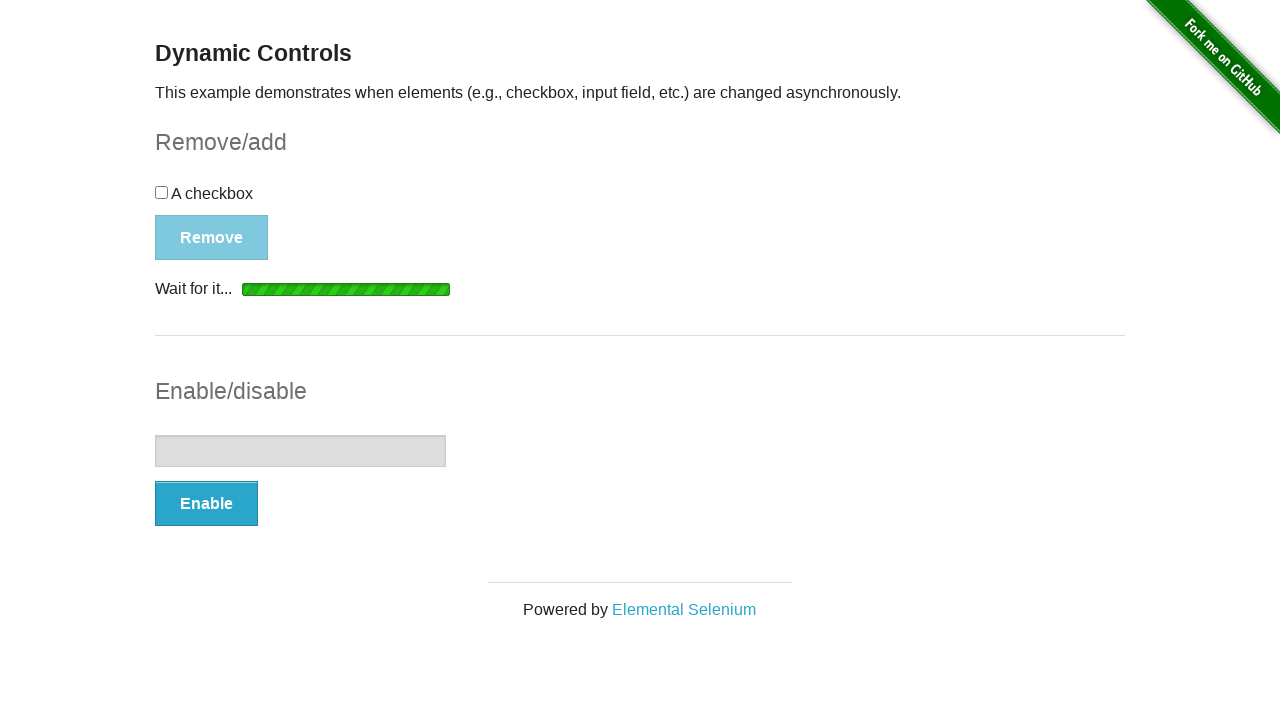

Verified 'It's gone!' message appeared
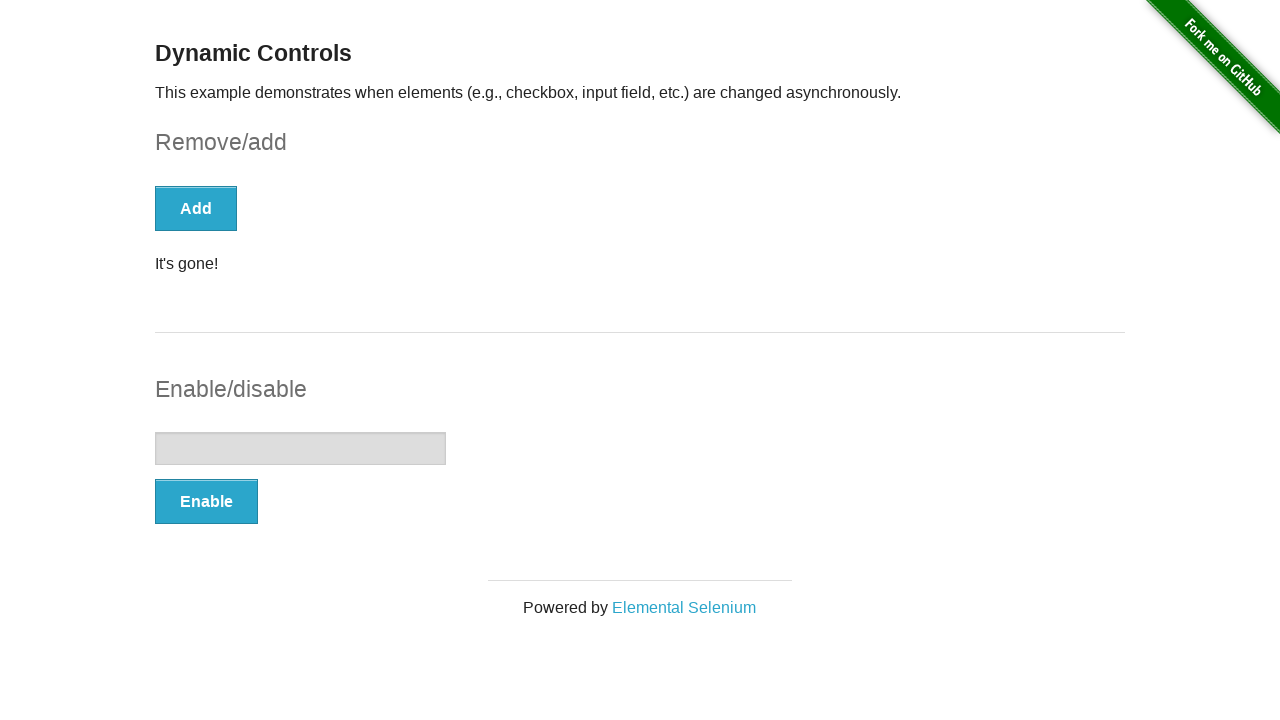

Clicked Add button at (196, 208) on xpath=//button[text()='Add']
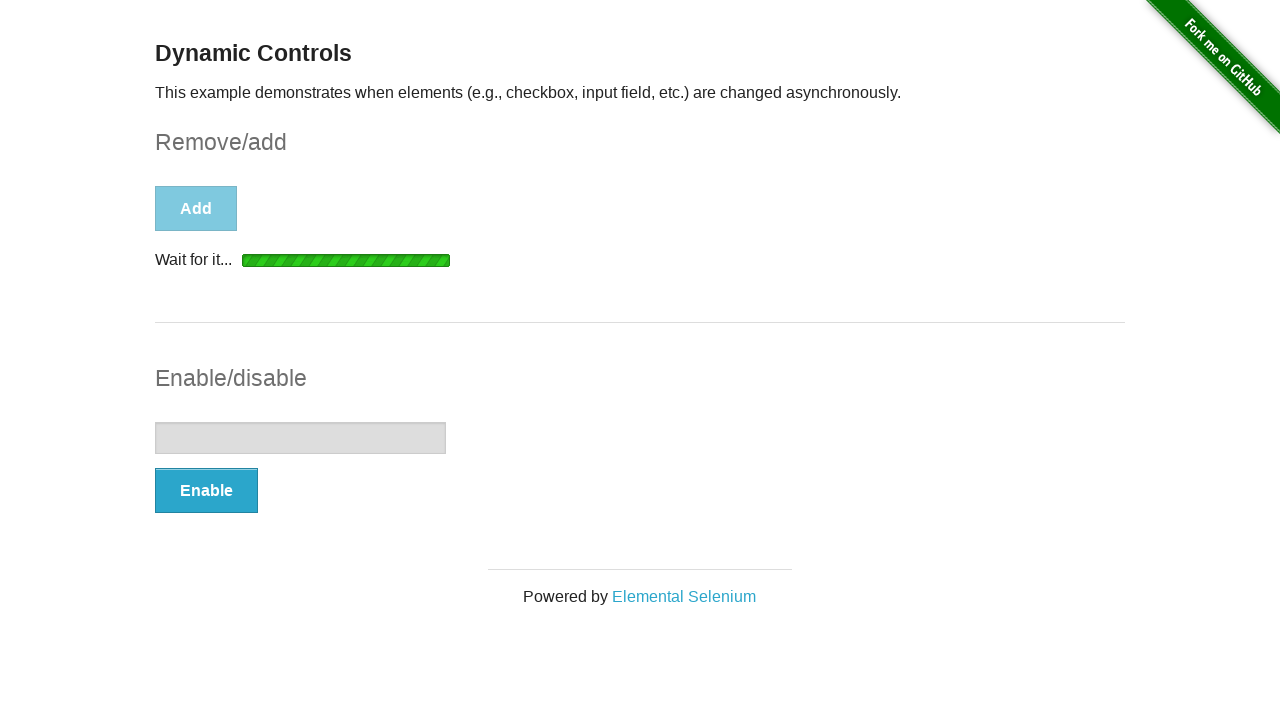

Verified 'It's back!' message appeared
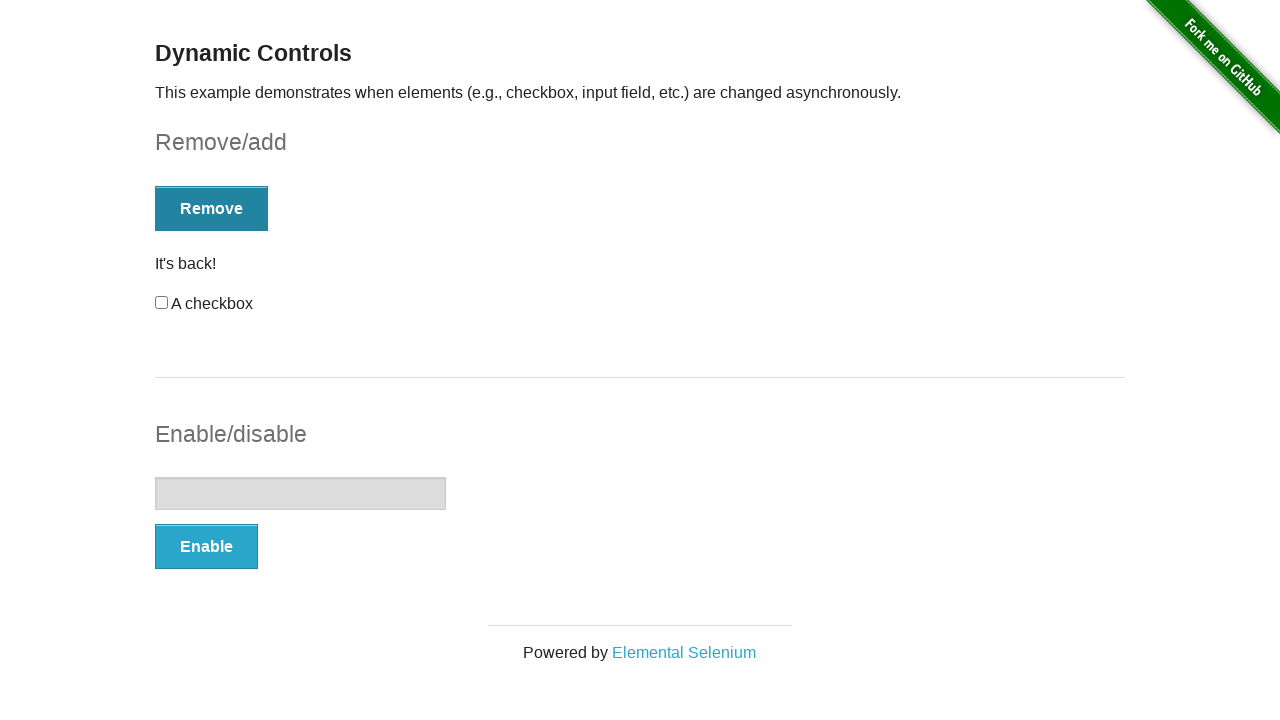

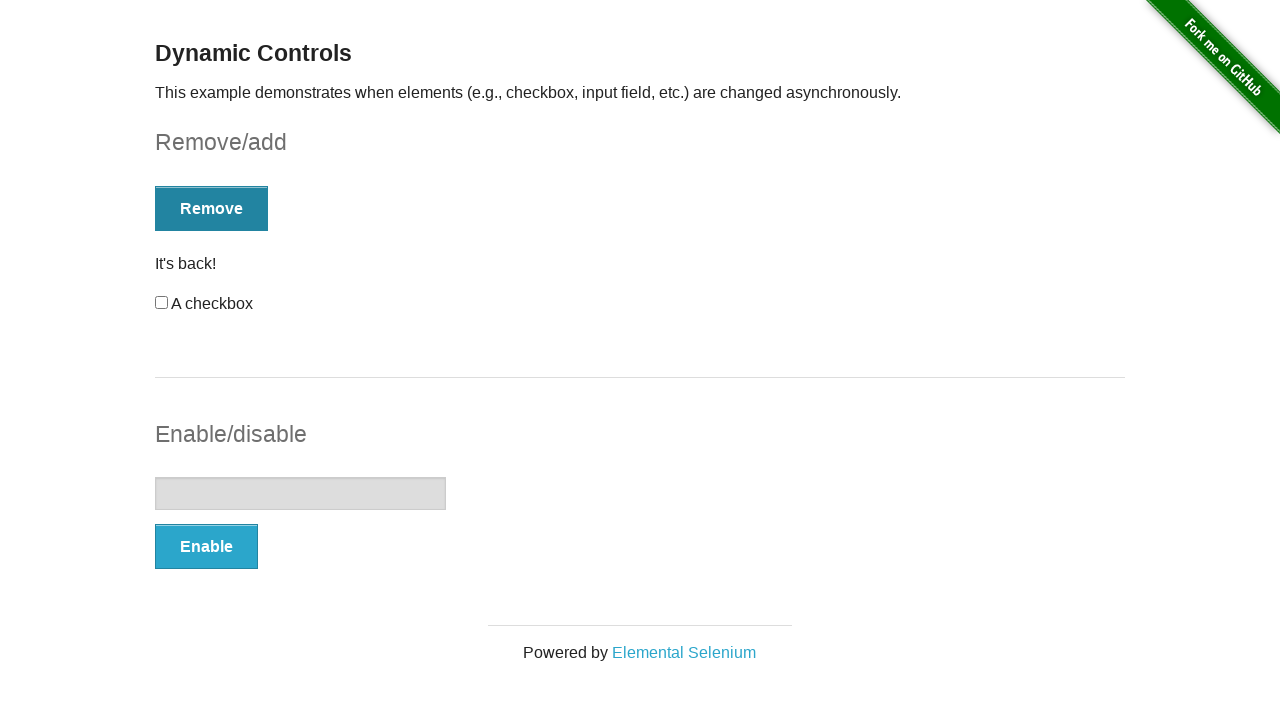